Tests a simple form by filling in first name, last name, city, and country fields, then clicking the submit button.

Starting URL: http://suninjuly.github.io/simple_form_find_task.html

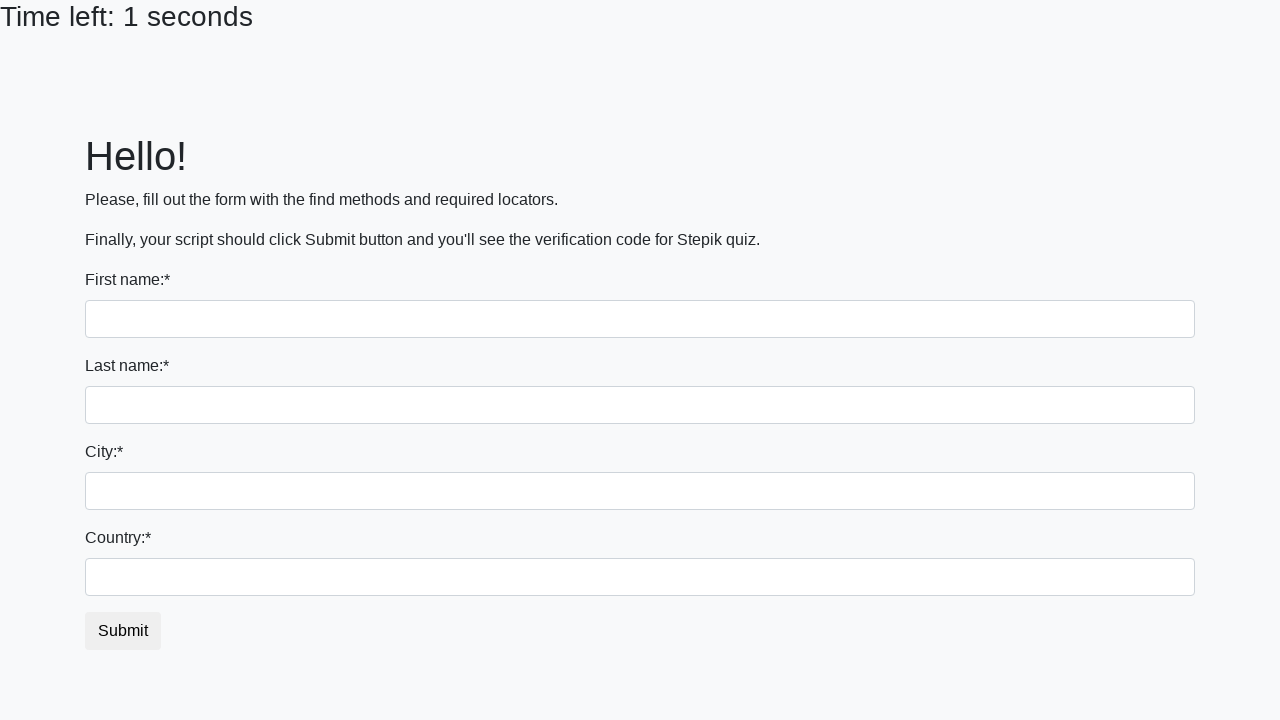

Filled first name field with 'Ivan' on input.form-control
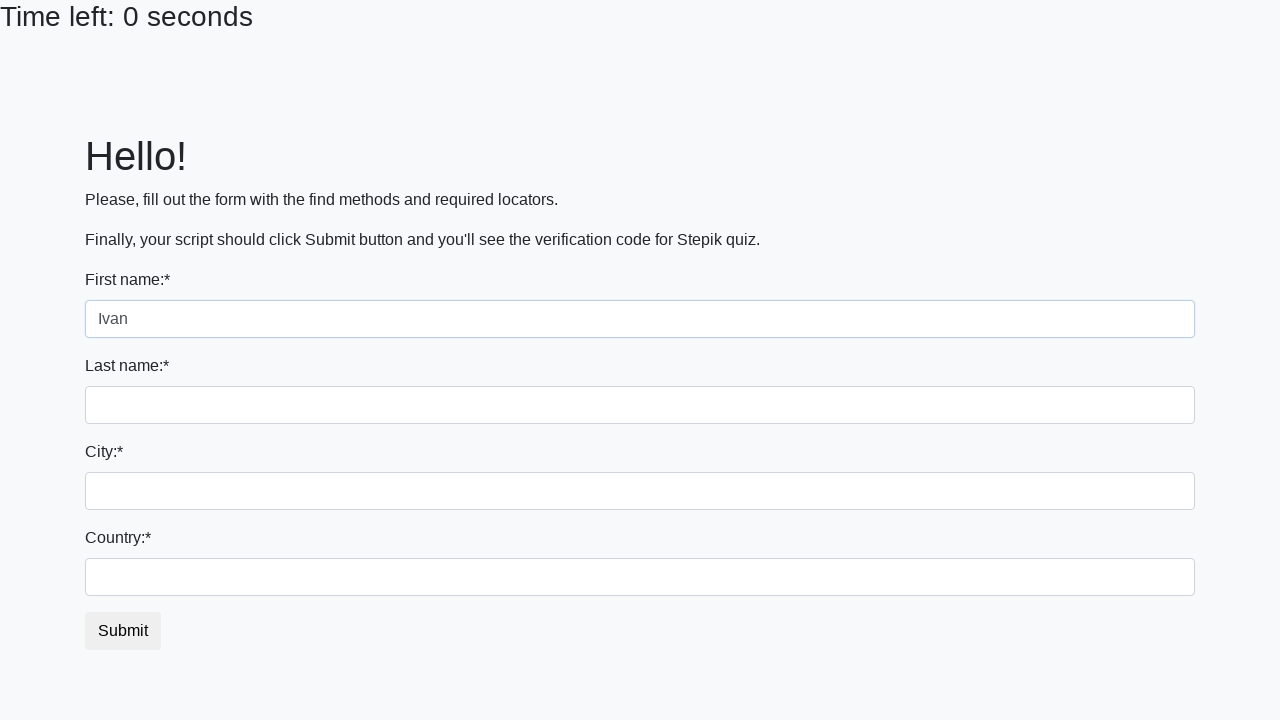

Filled last name field with 'Petrov' on input[name='last_name']
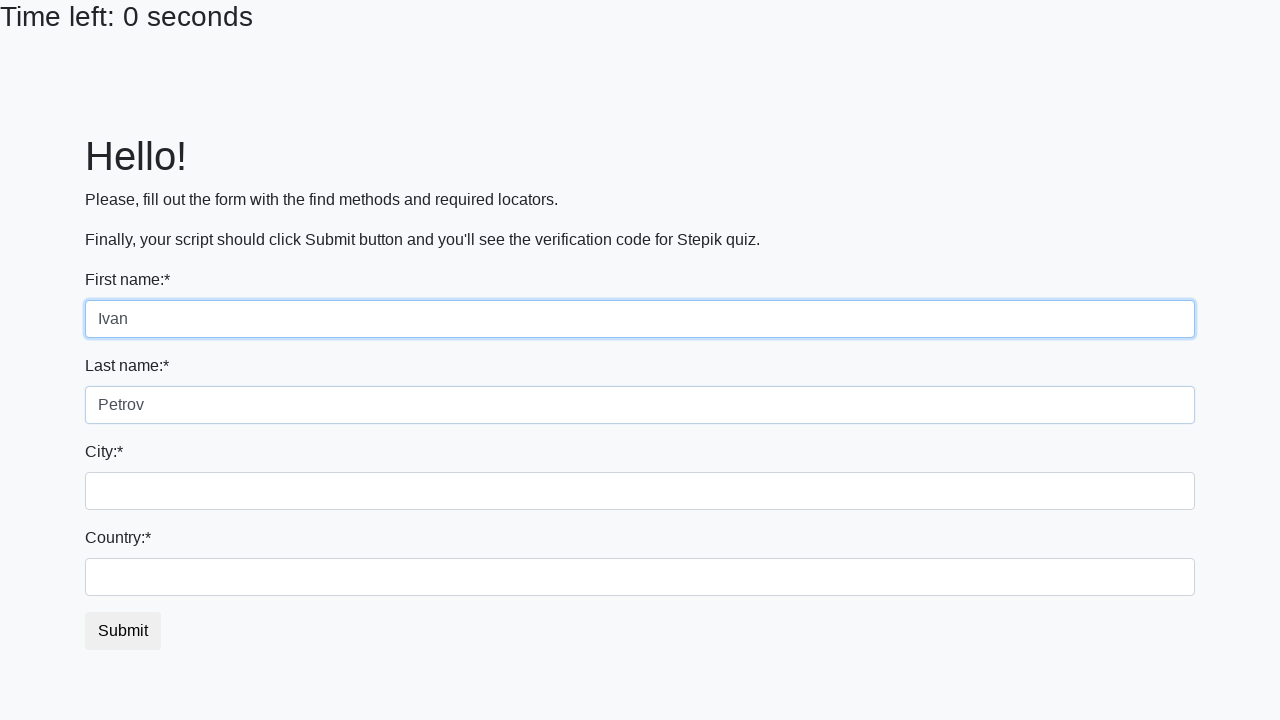

Filled city field with 'Smolensk' on .form-control.city
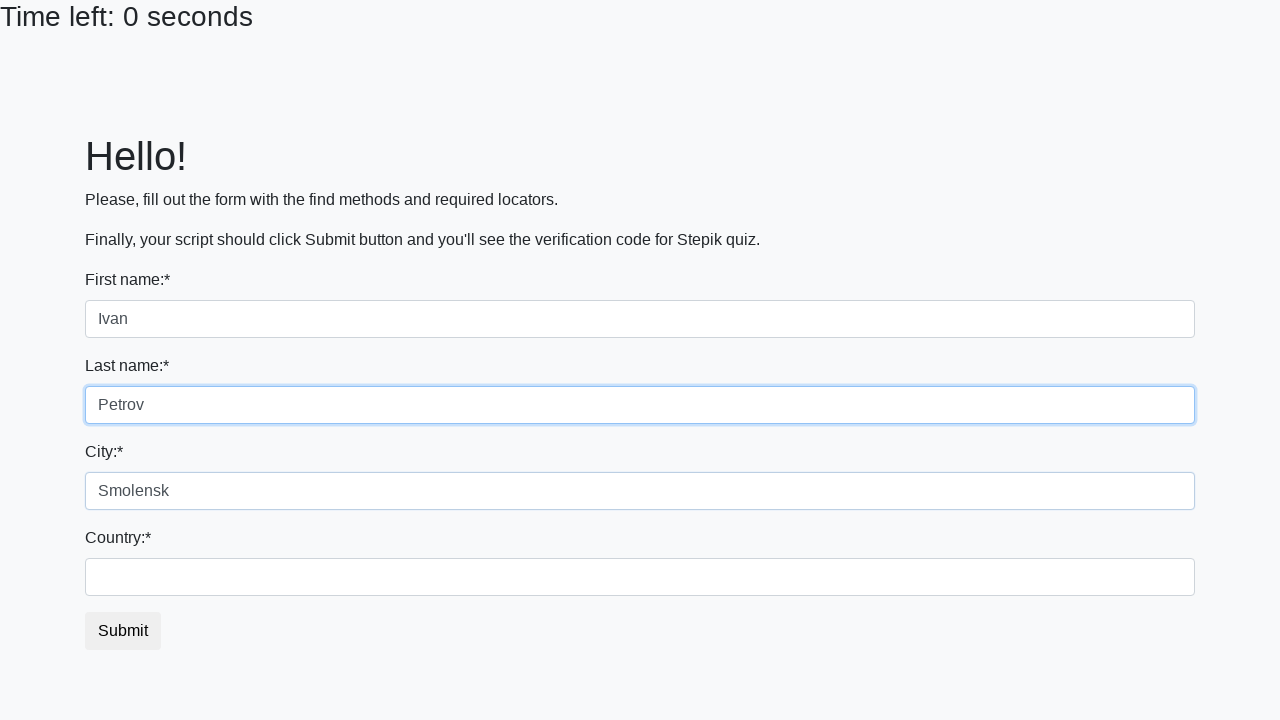

Filled country field with 'Russia' on #country
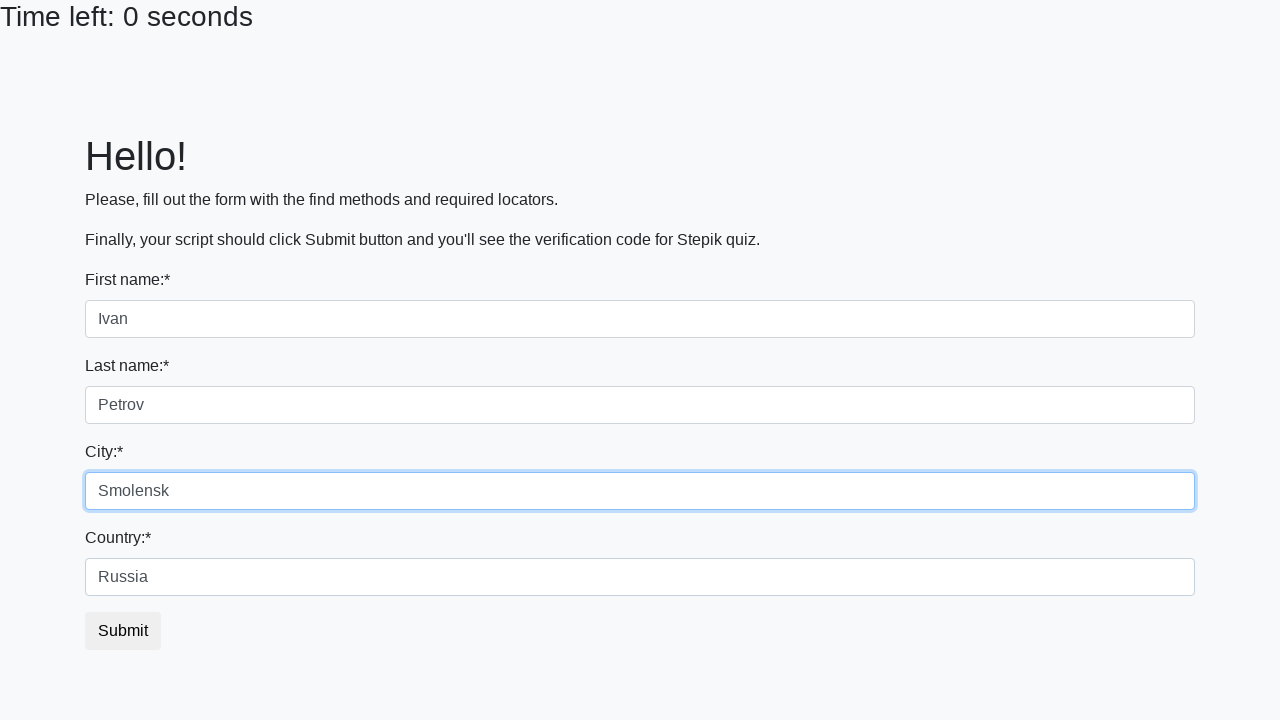

Clicked submit button to submit form at (123, 631) on button.btn
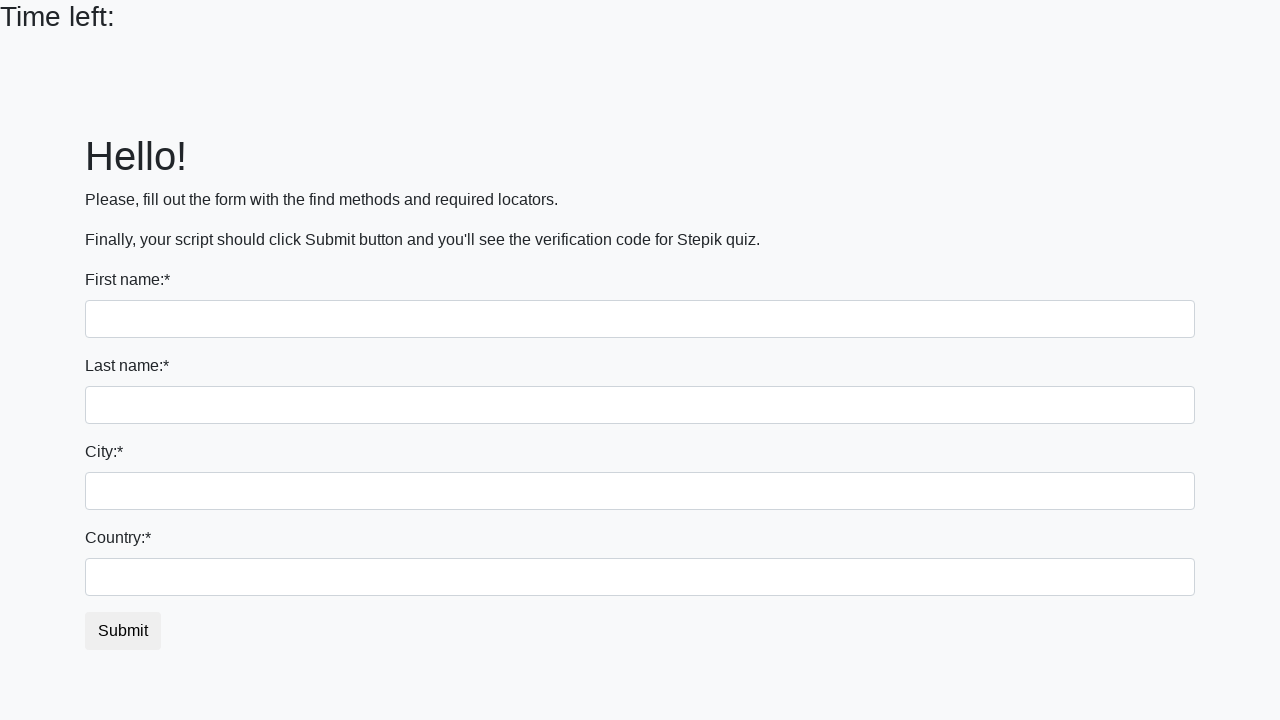

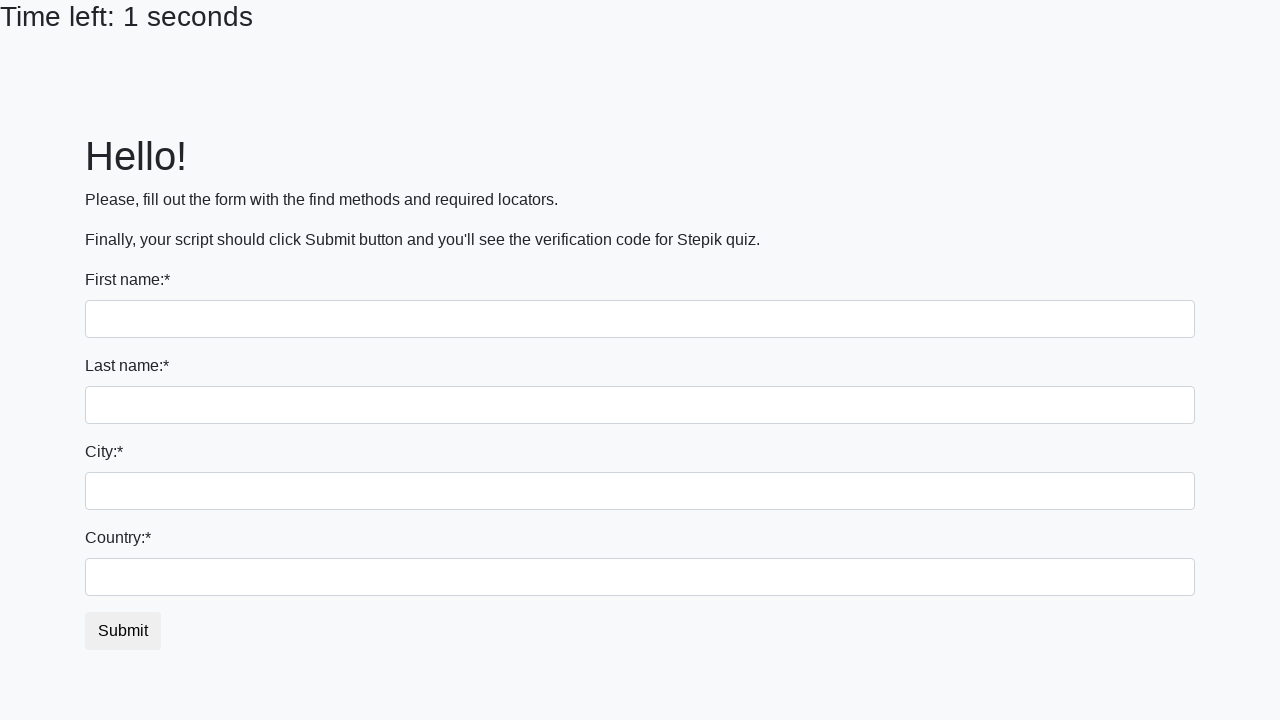